Verifies that the "Forgot your password?" link is displayed on the page

Starting URL: https://opensource-demo.orangehrmlive.com/

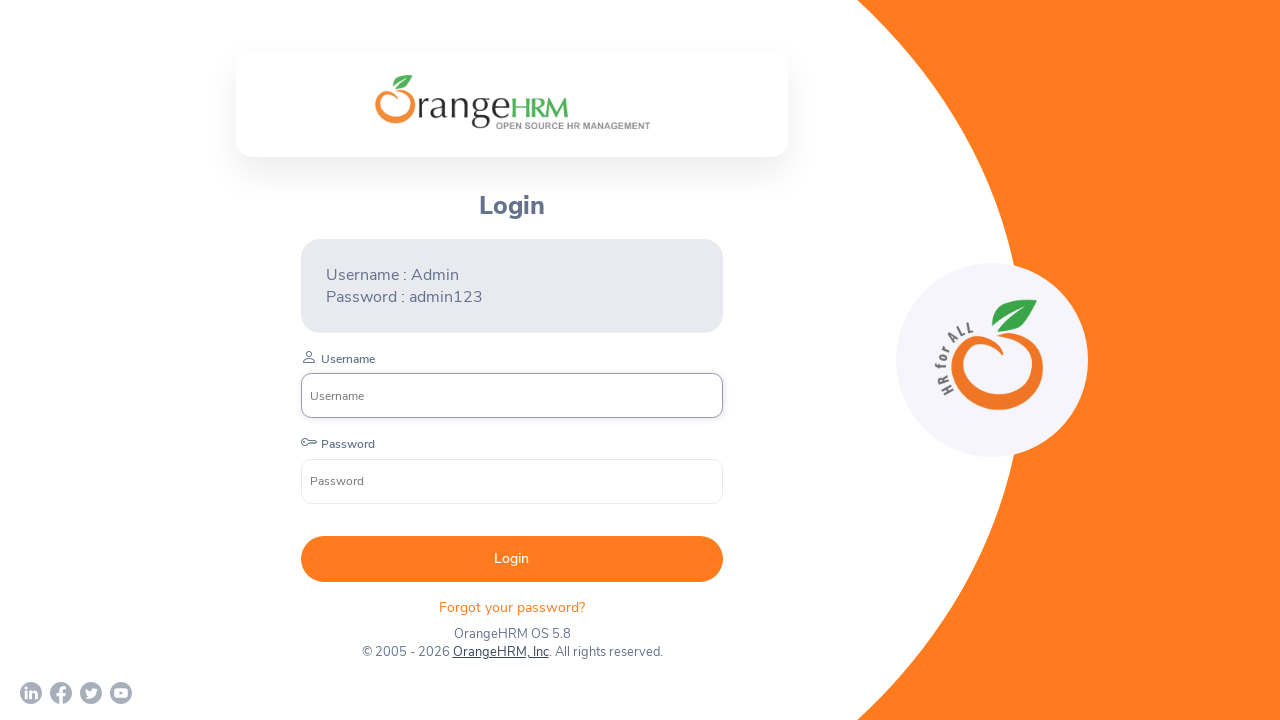

Located 'Forgot your password?' link element
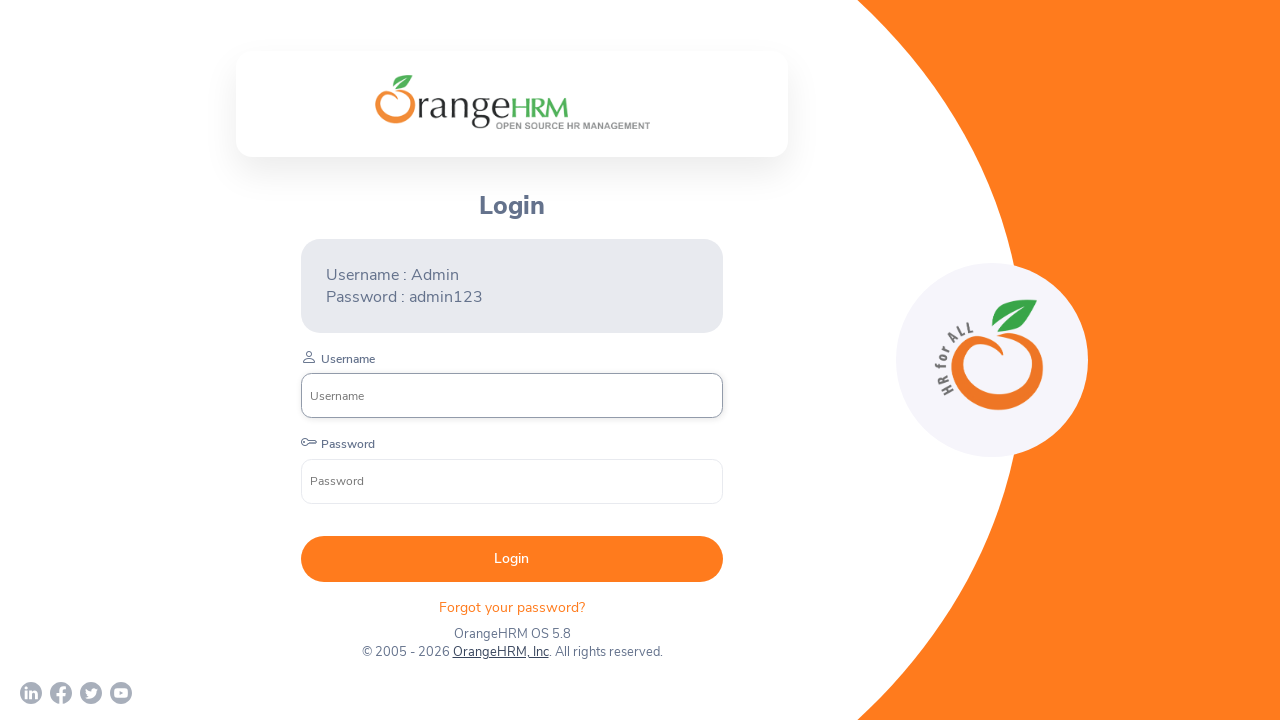

Verified 'Forgot your password?' link is visible on the login page
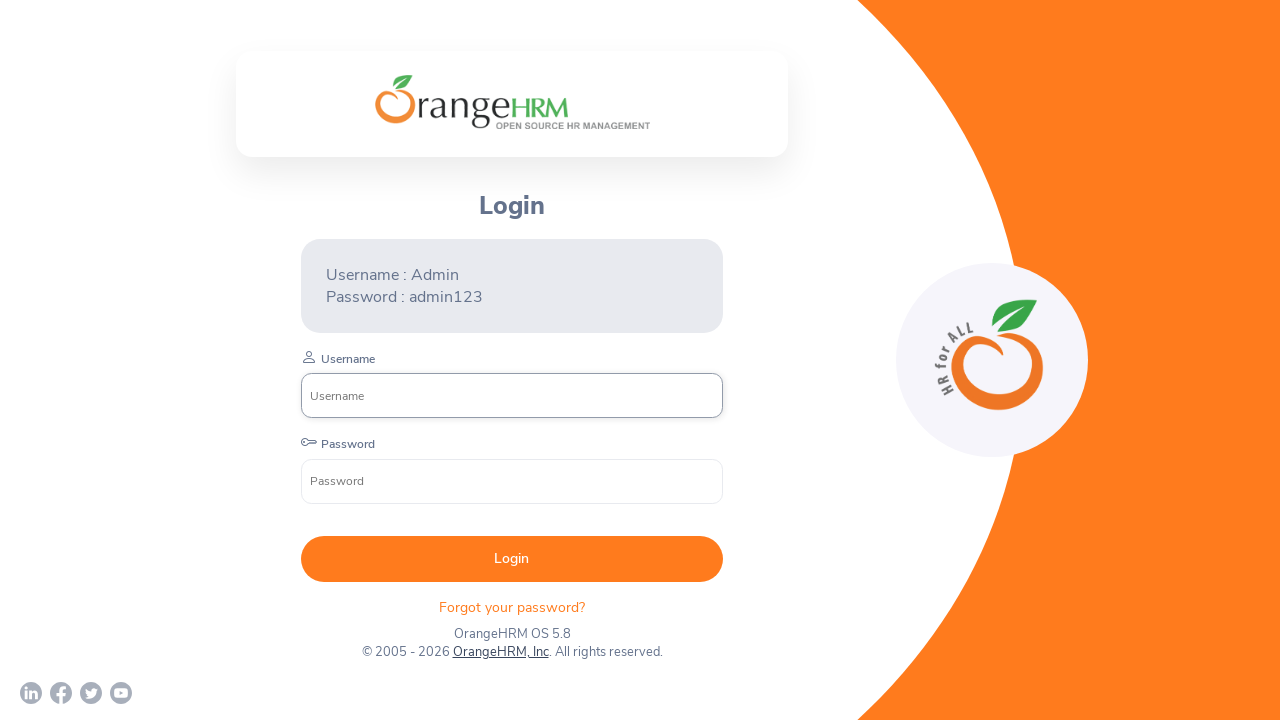

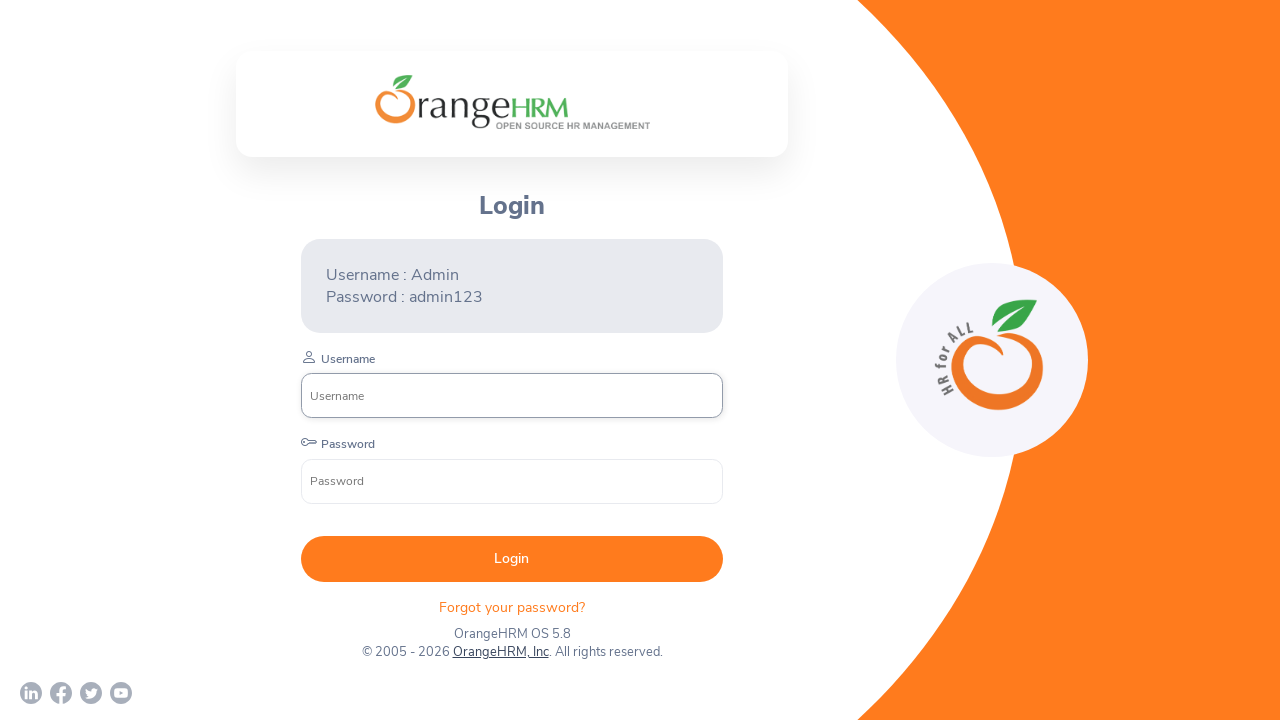